Tests navigation to the WebDriver Protocol page and verifies the h2 header is displayed

Starting URL: https://webdriver.io

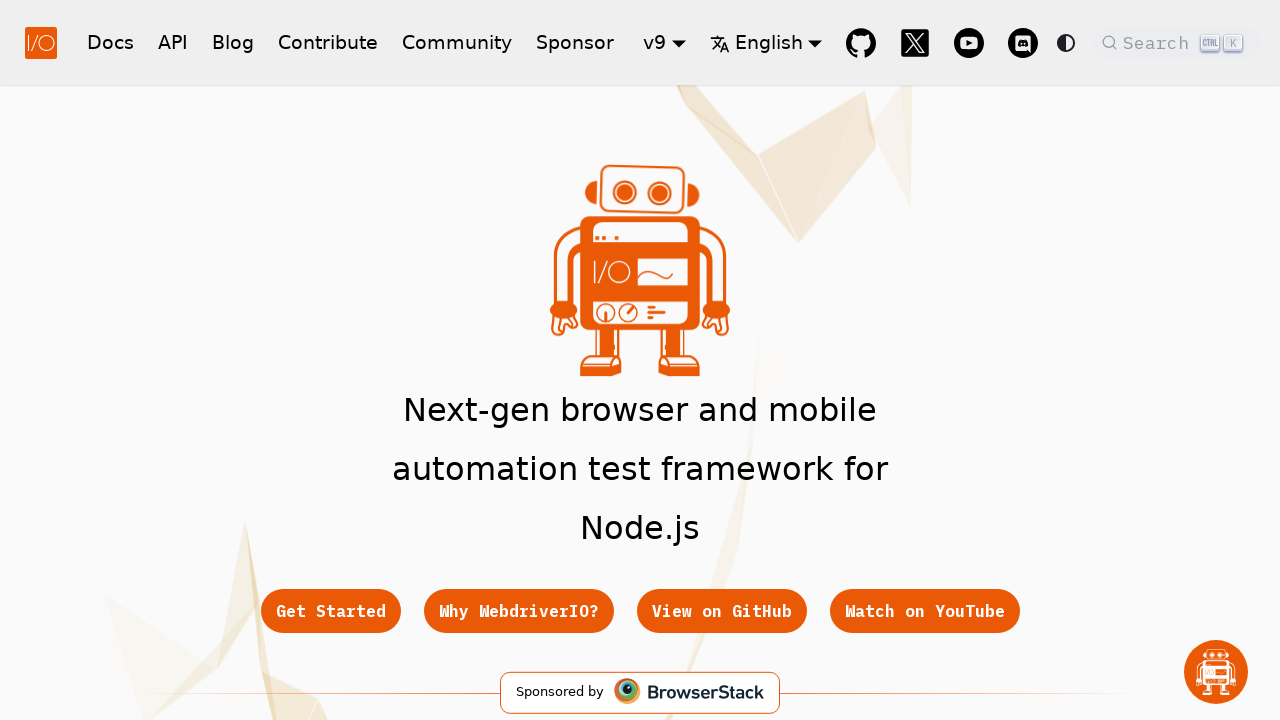

Clicked the header API button at (173, 42) on xpath=//nav/div/div/a[@href='/docs/api']
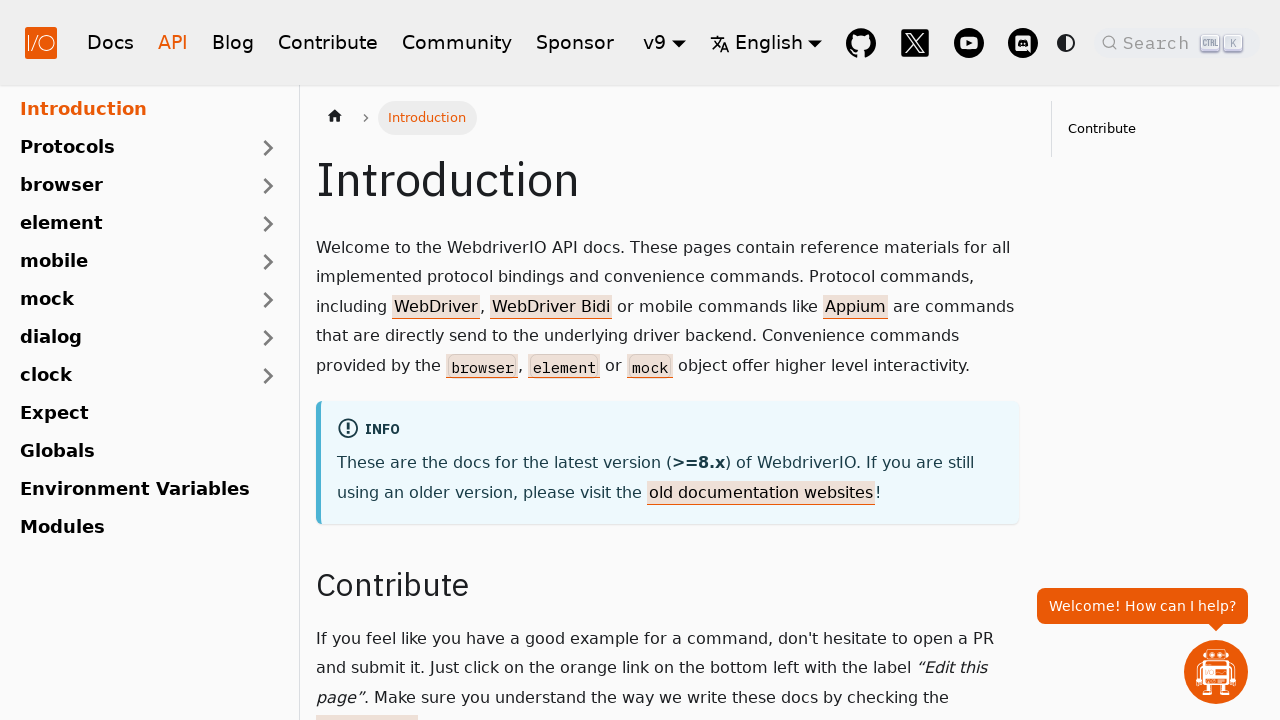

Located footer API link
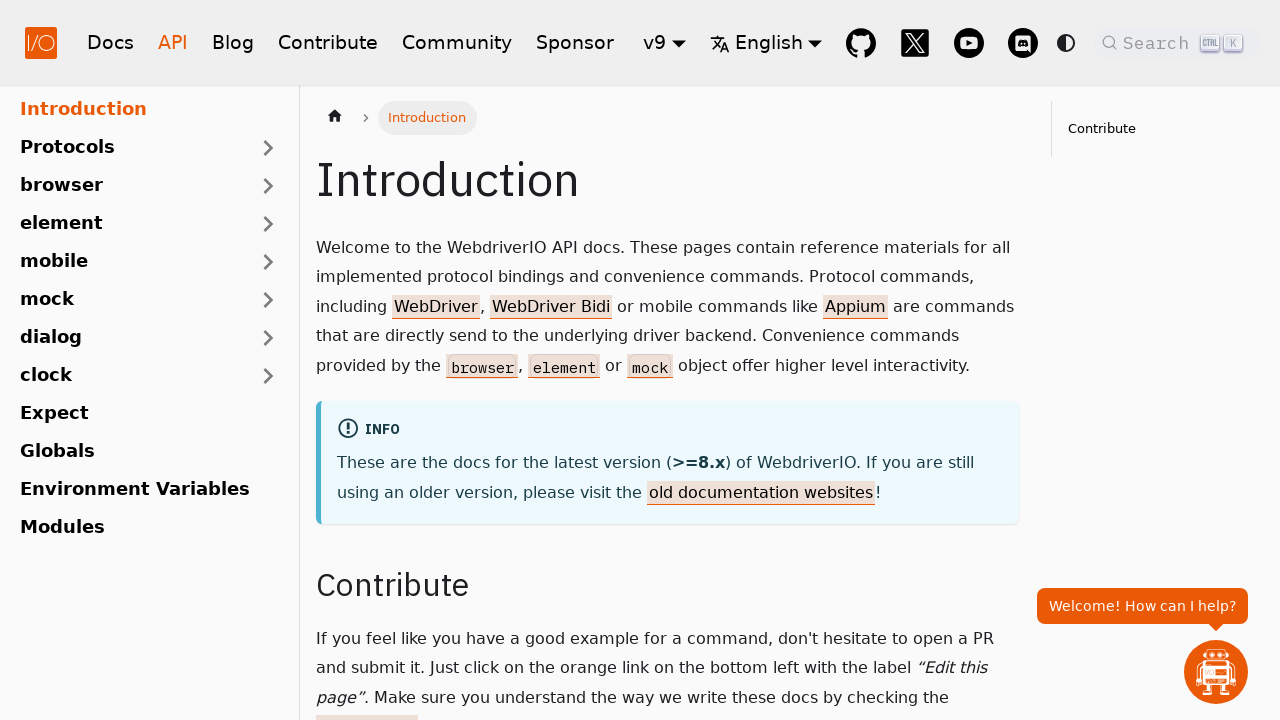

Scrolled footer API link into view
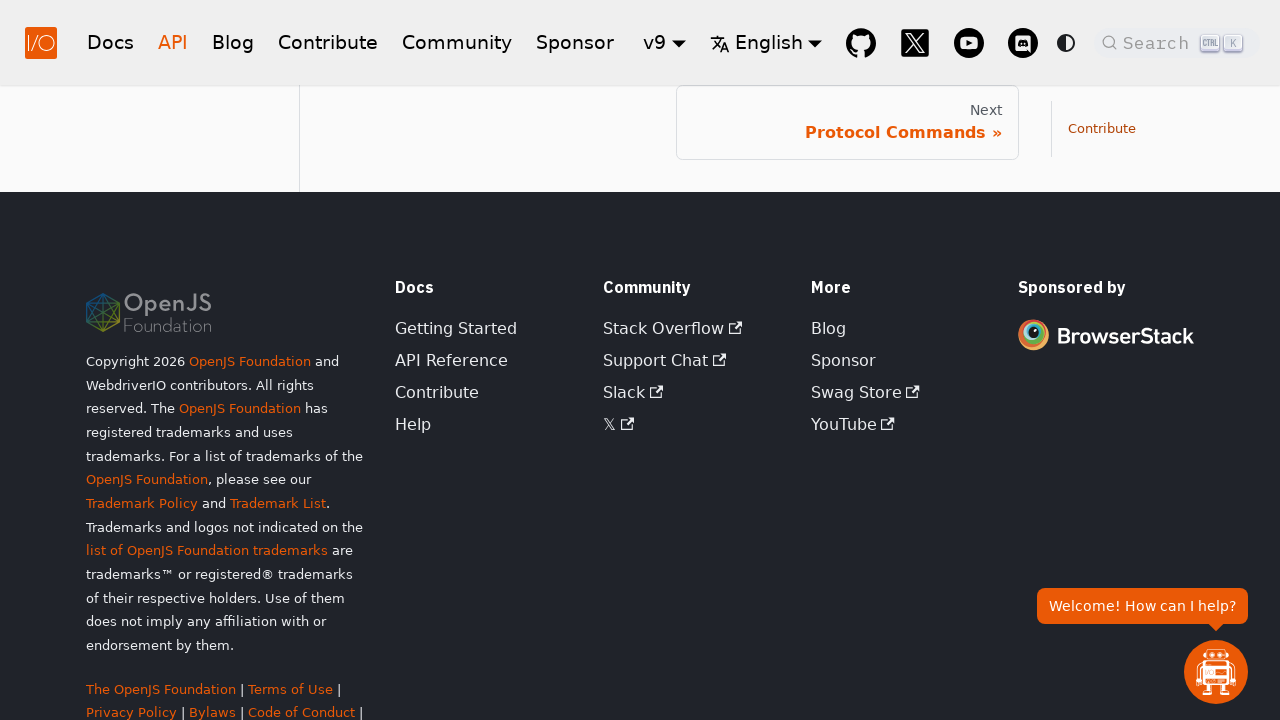

Clicked on API Protocols link at (847, 122) on xpath=//main//div/nav/a[@href='/docs/api/protocols']
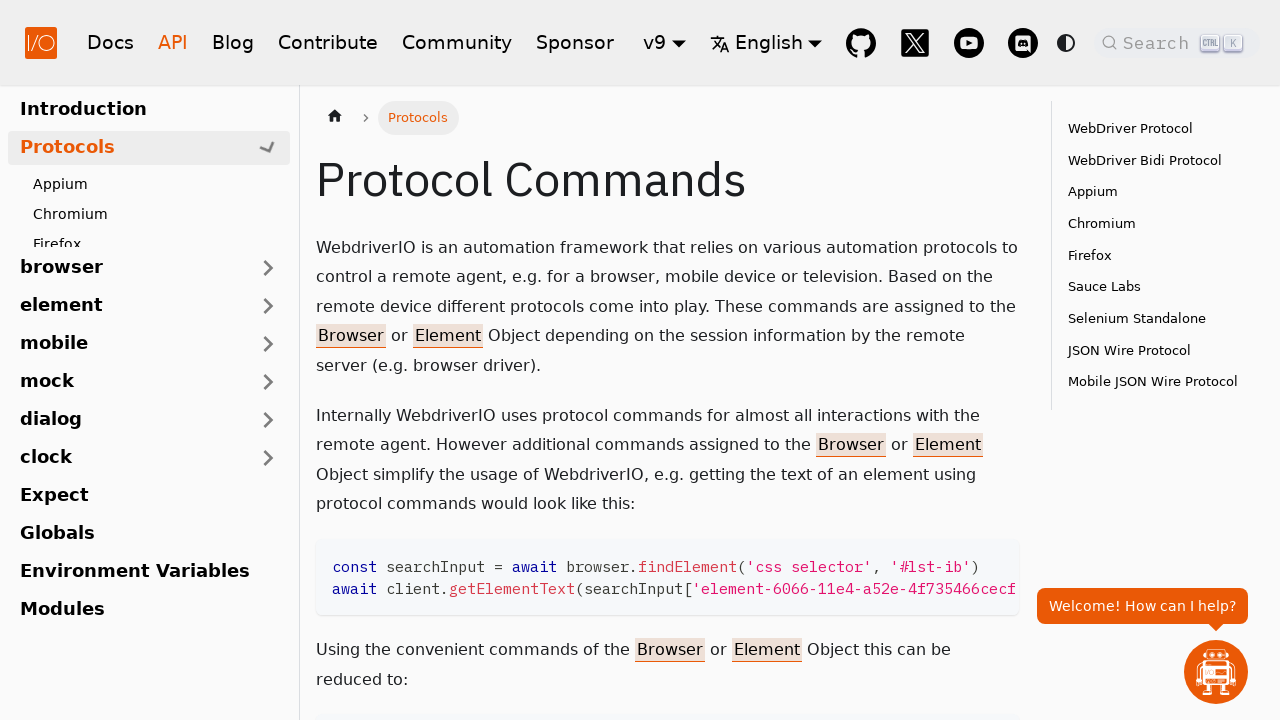

Verified WebDriver Protocol h2 header is visible
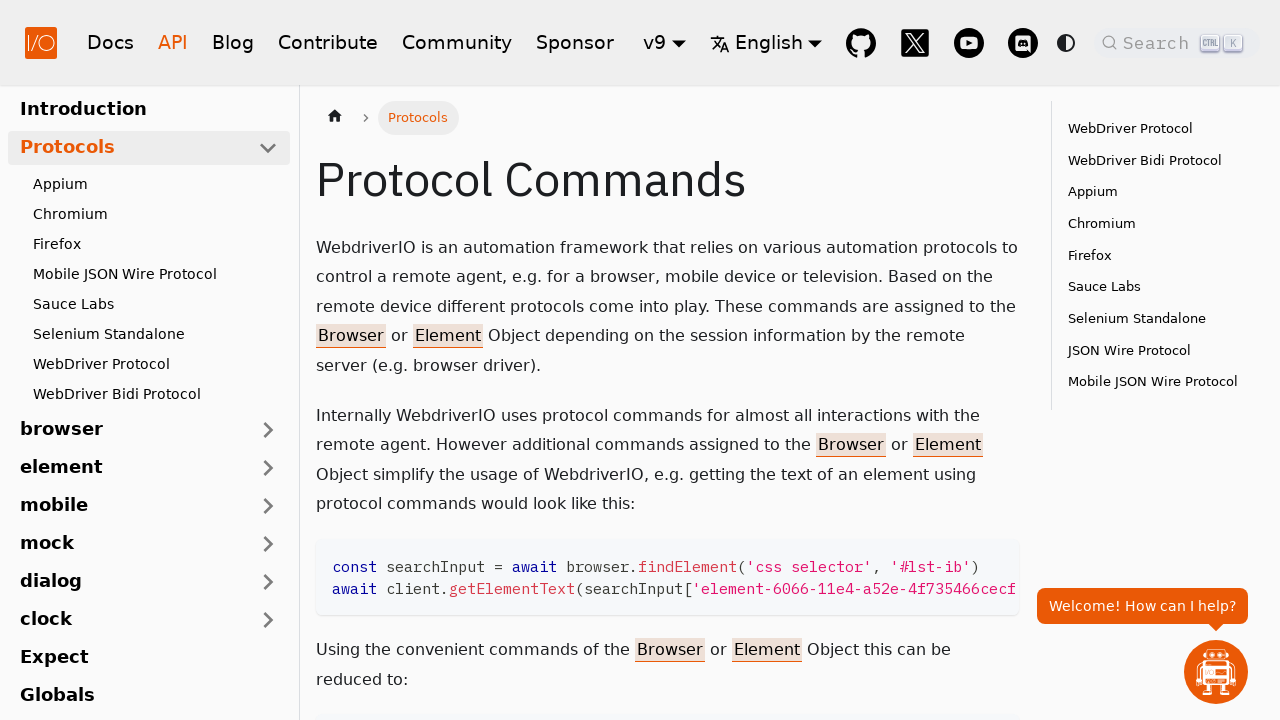

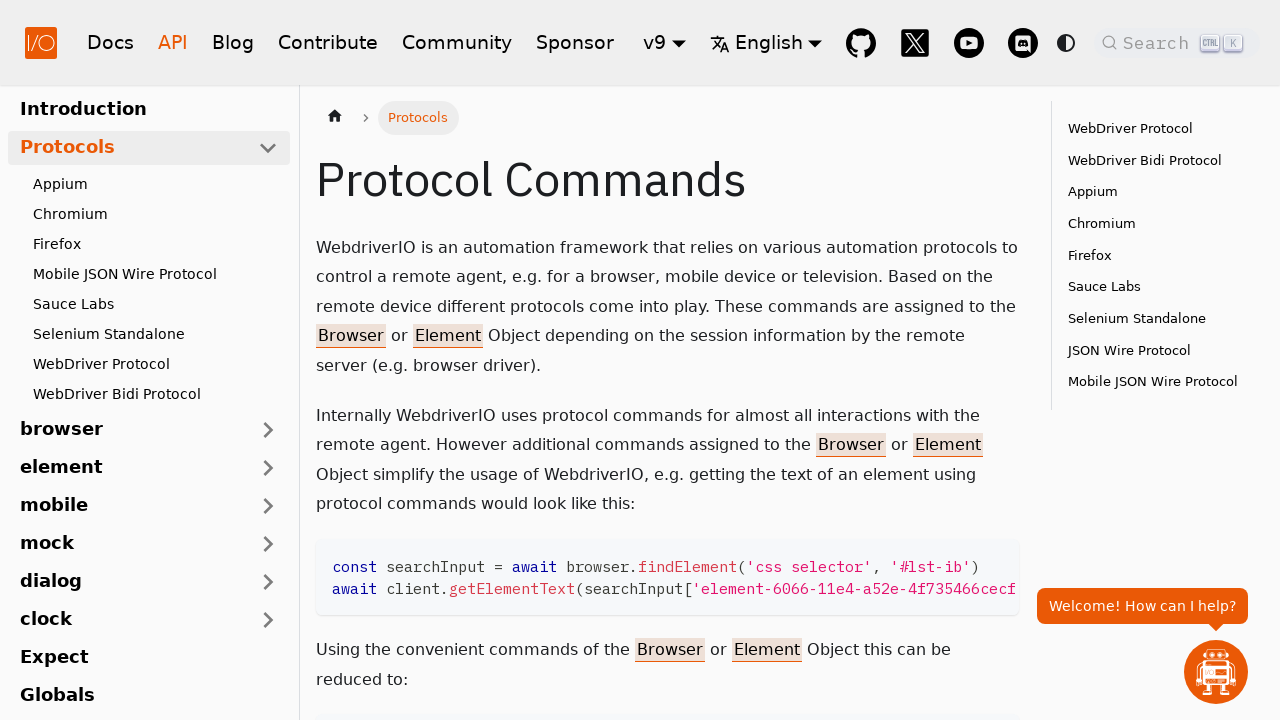